Tests alert functionality by entering a name in an input field, clicking an alert button, verifying the alert contains the entered name, and accepting the alert

Starting URL: https://rahulshettyacademy.com/AutomationPractice/

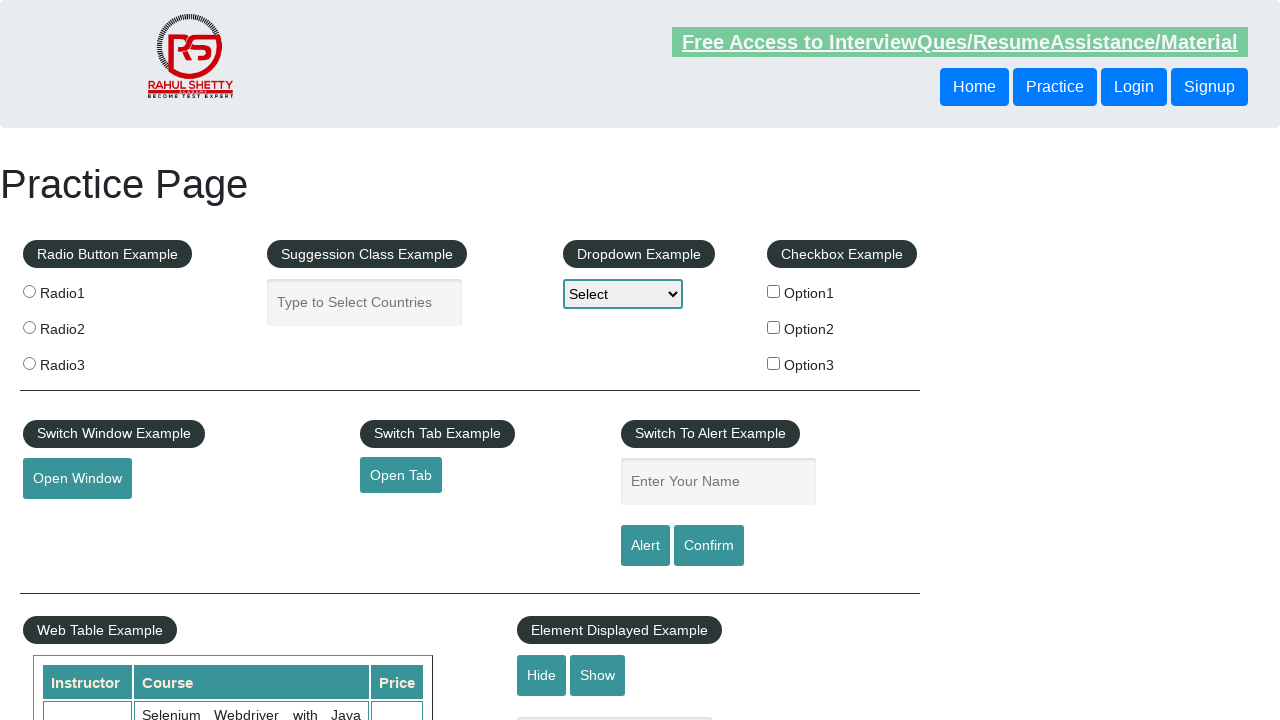

Filled name input field with 'Marcus' on #name
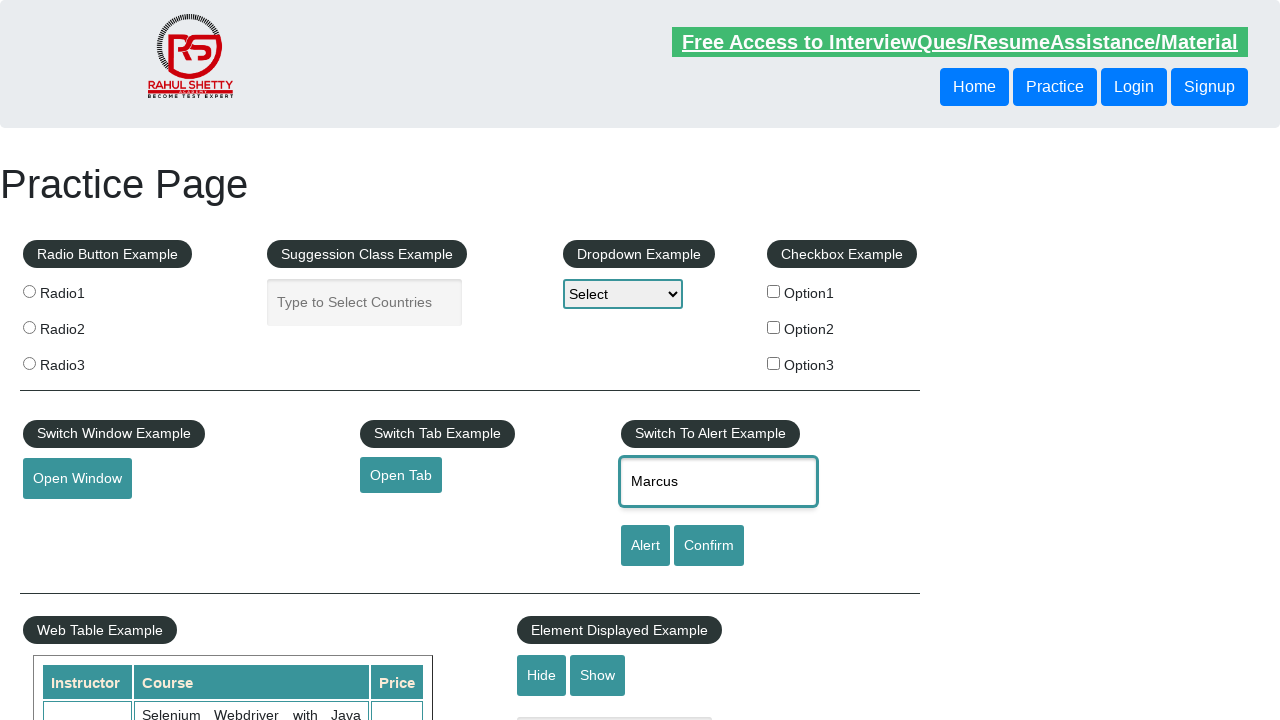

Clicked alert button to trigger alert dialog at (645, 546) on #alertbtn
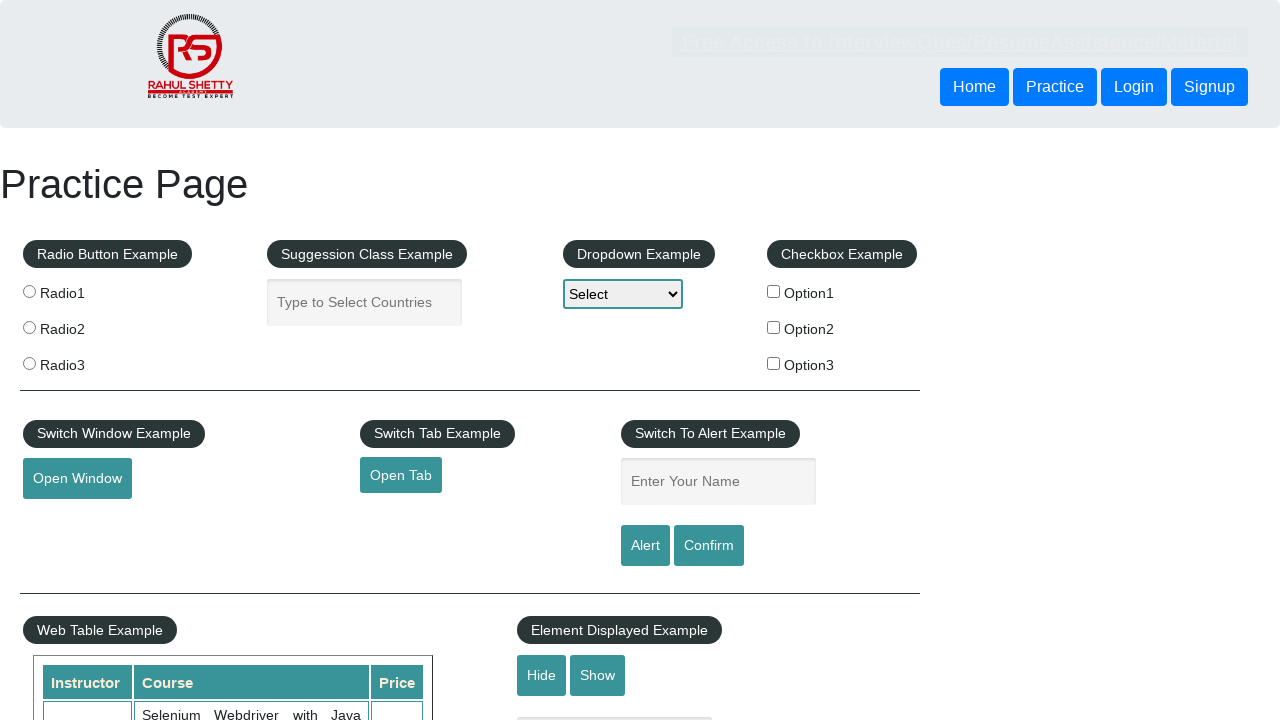

Set up initial dialog handler to accept alerts
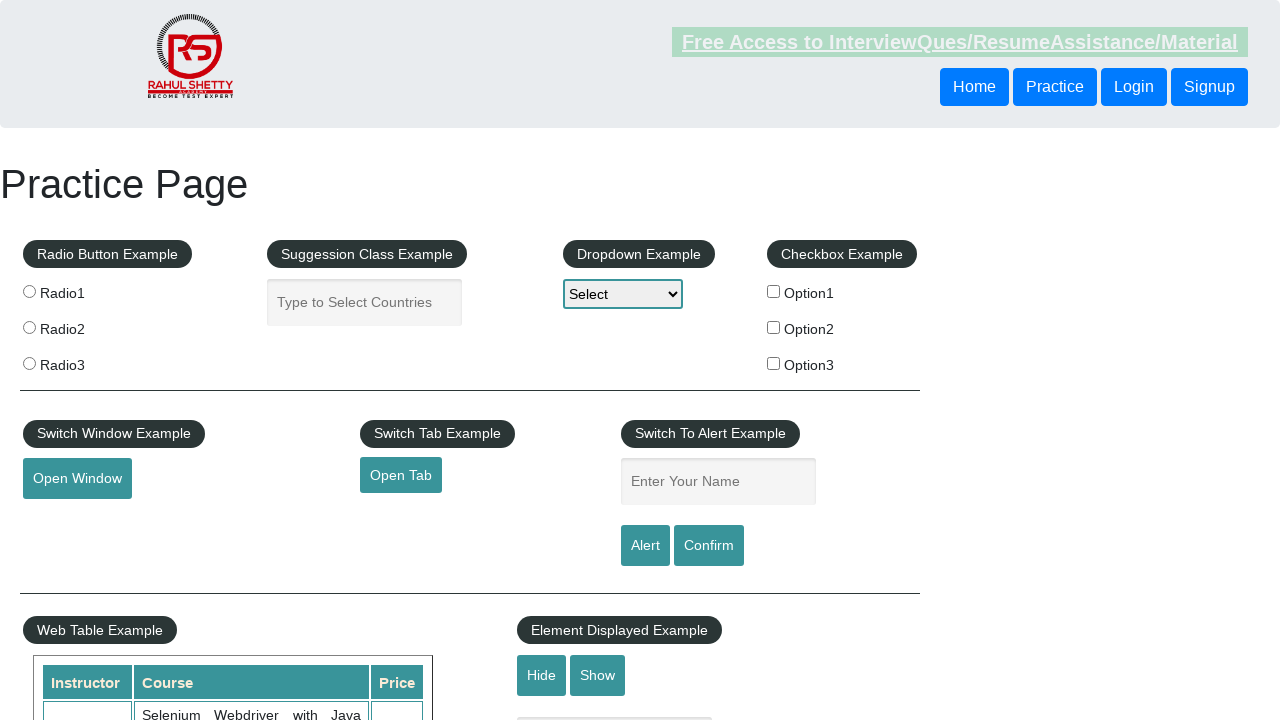

Registered improved dialog handler to verify alert contains entered name
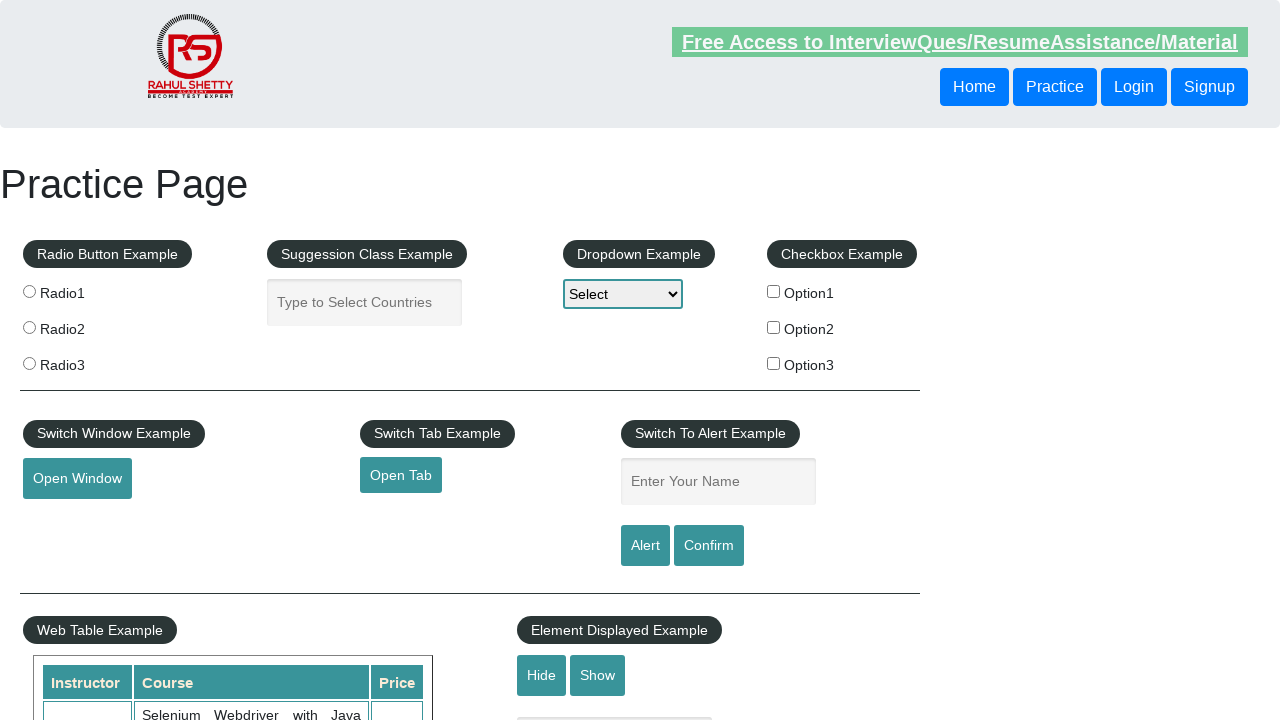

Clicked alert button to trigger alert dialog and verify name in message at (645, 546) on #alertbtn
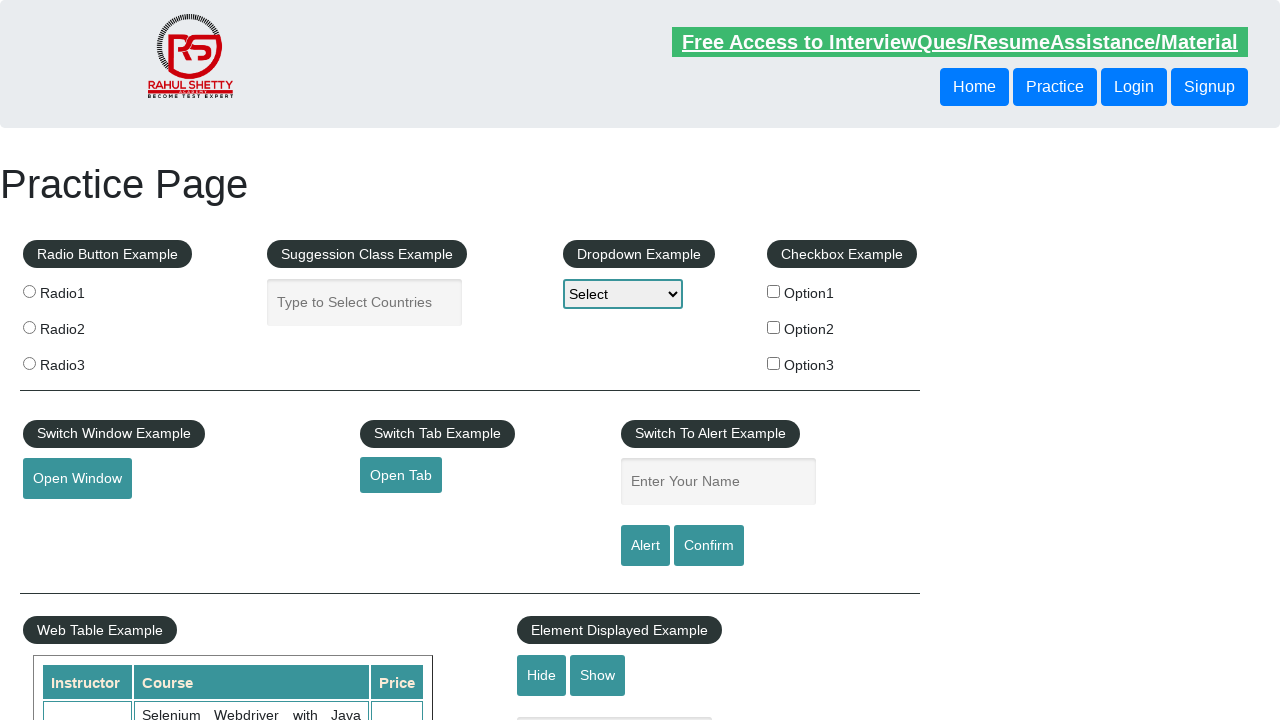

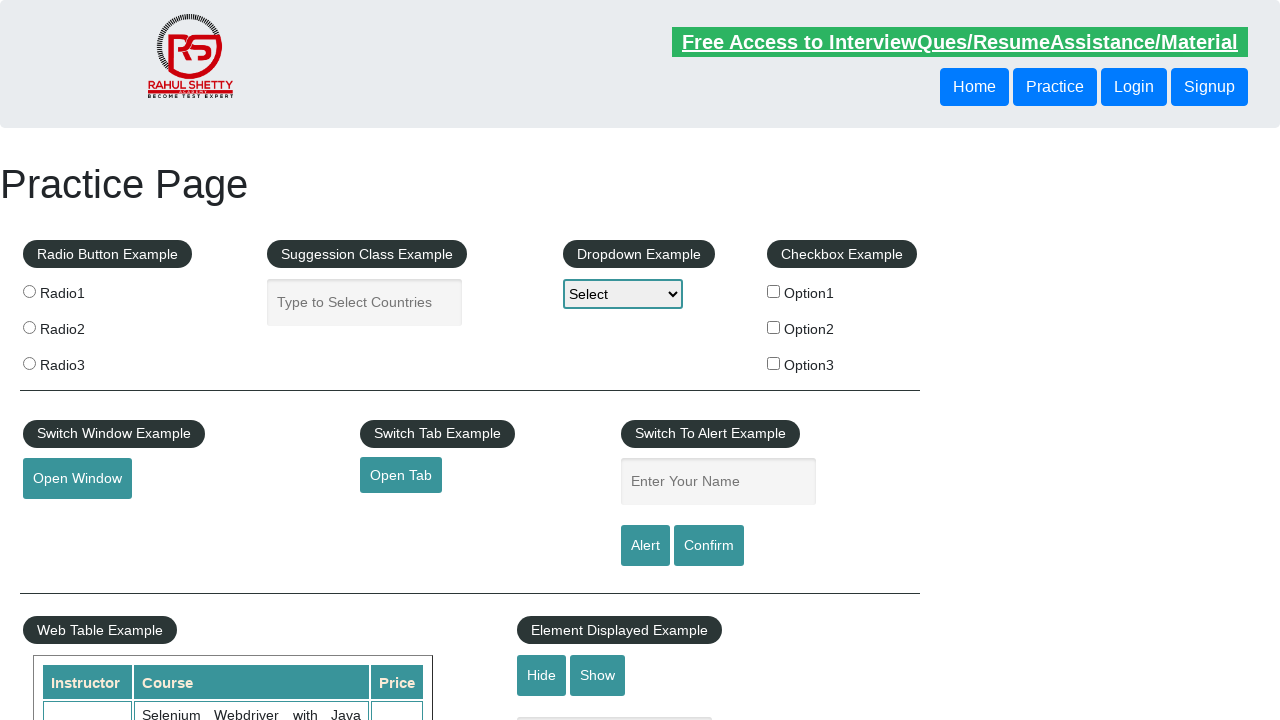